Tests checking if a button element is clickable

Starting URL: https://webdriver.io

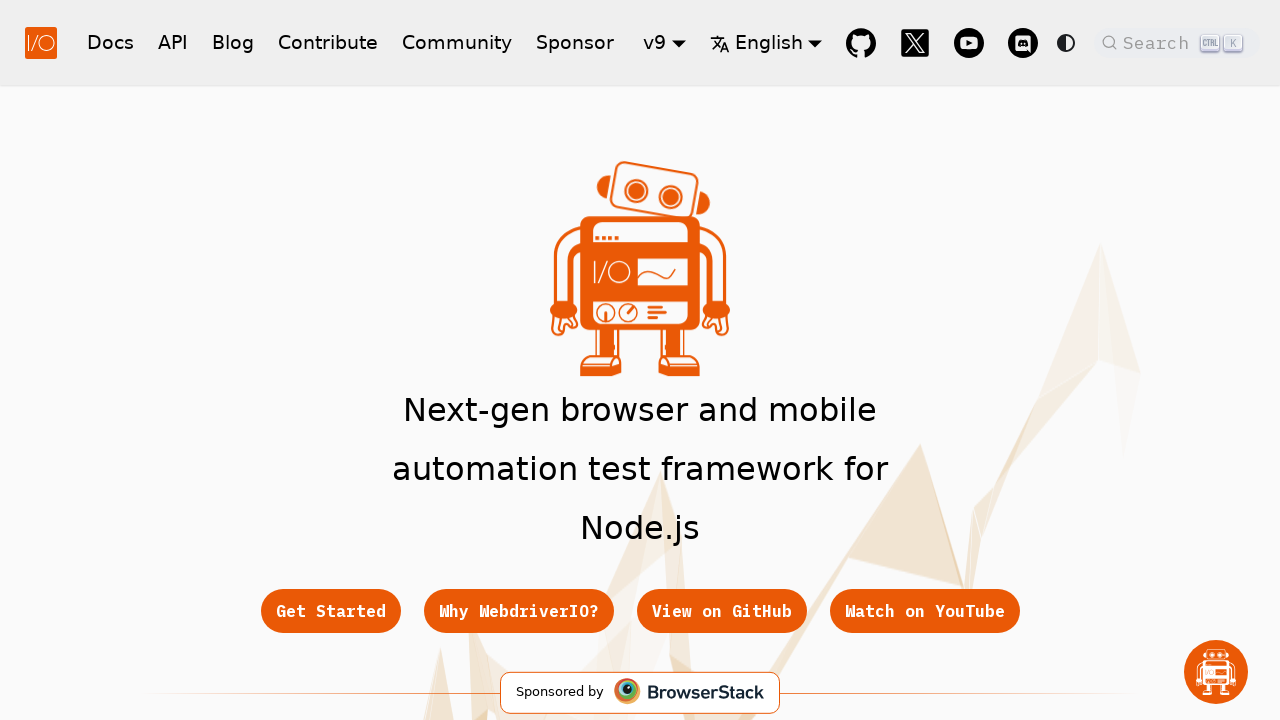

Located Get Started button element
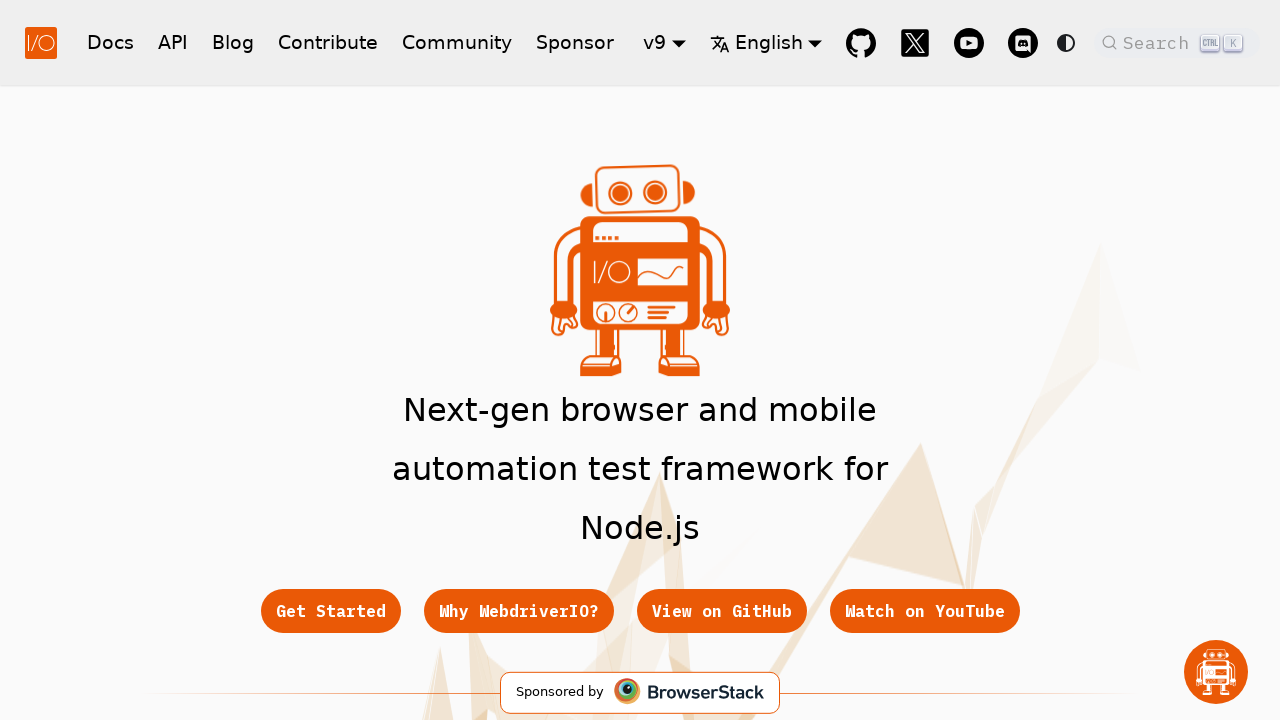

Checked if Get Started button is enabled/clickable
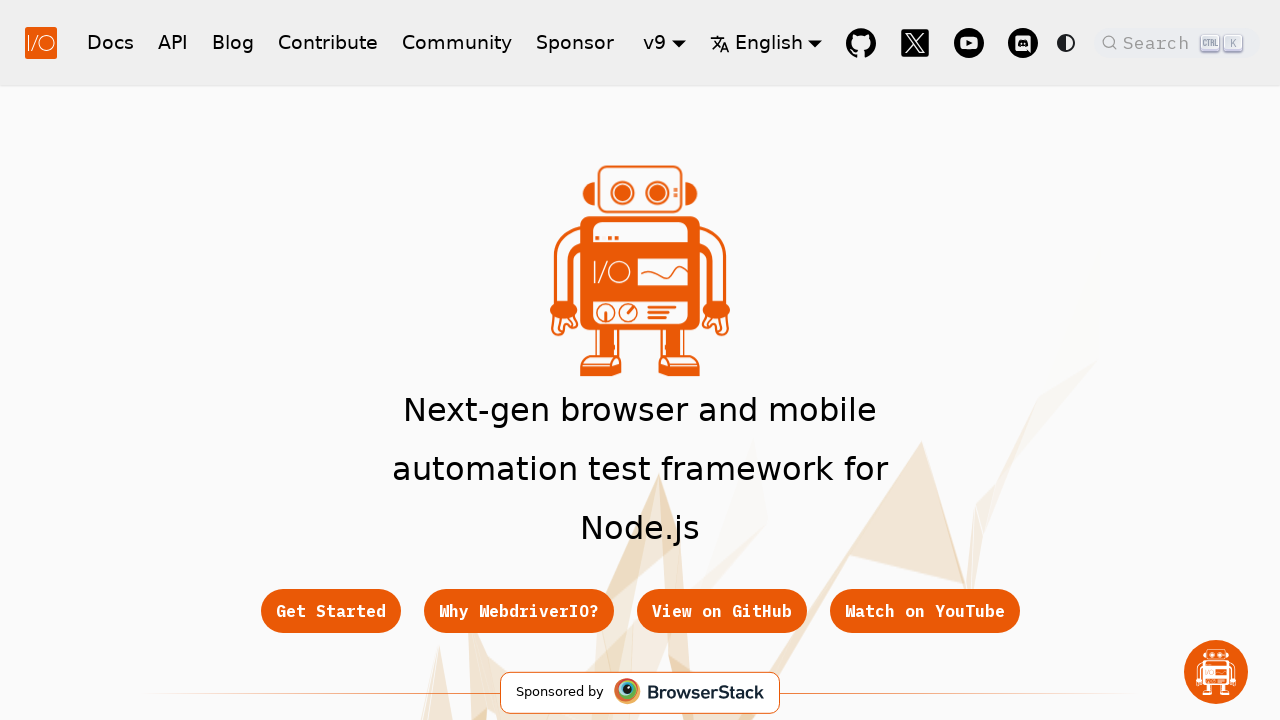

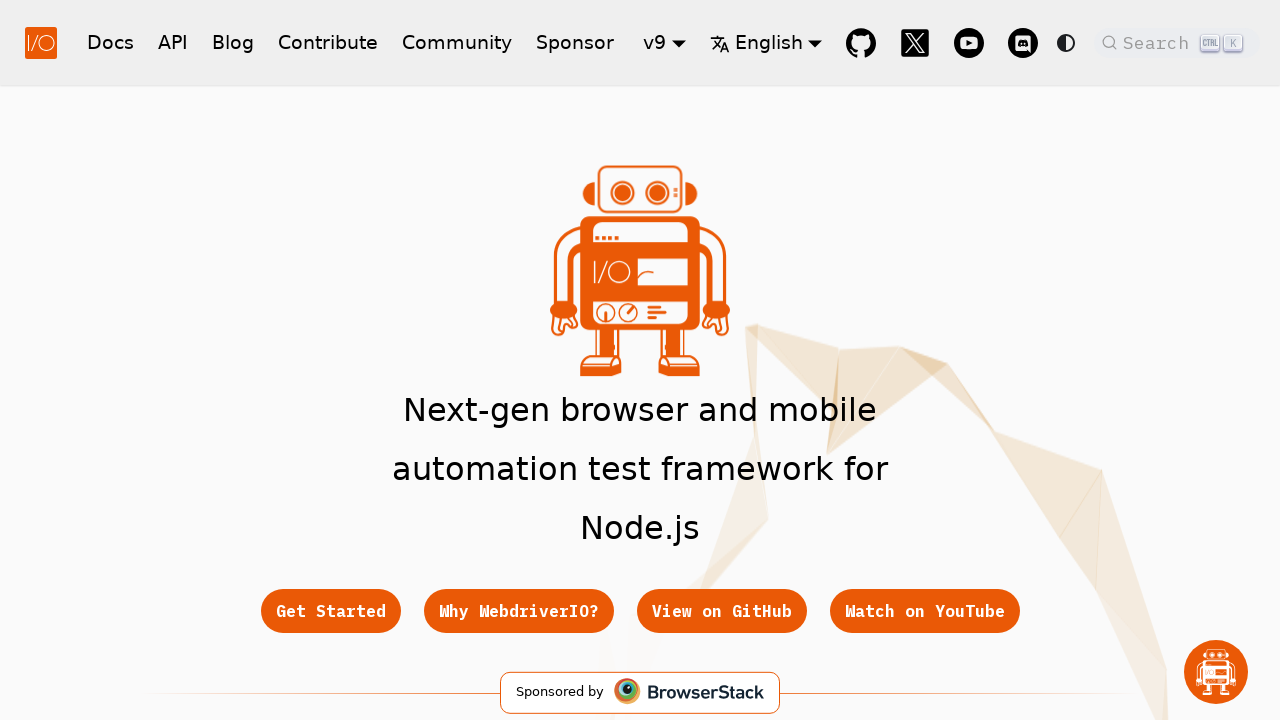